Tests date picker functionality by selecting a specific month (July), year (1994), and day (27) from dropdown selectors and verifying the selected date.

Starting URL: https://demoqa.com/date-picker

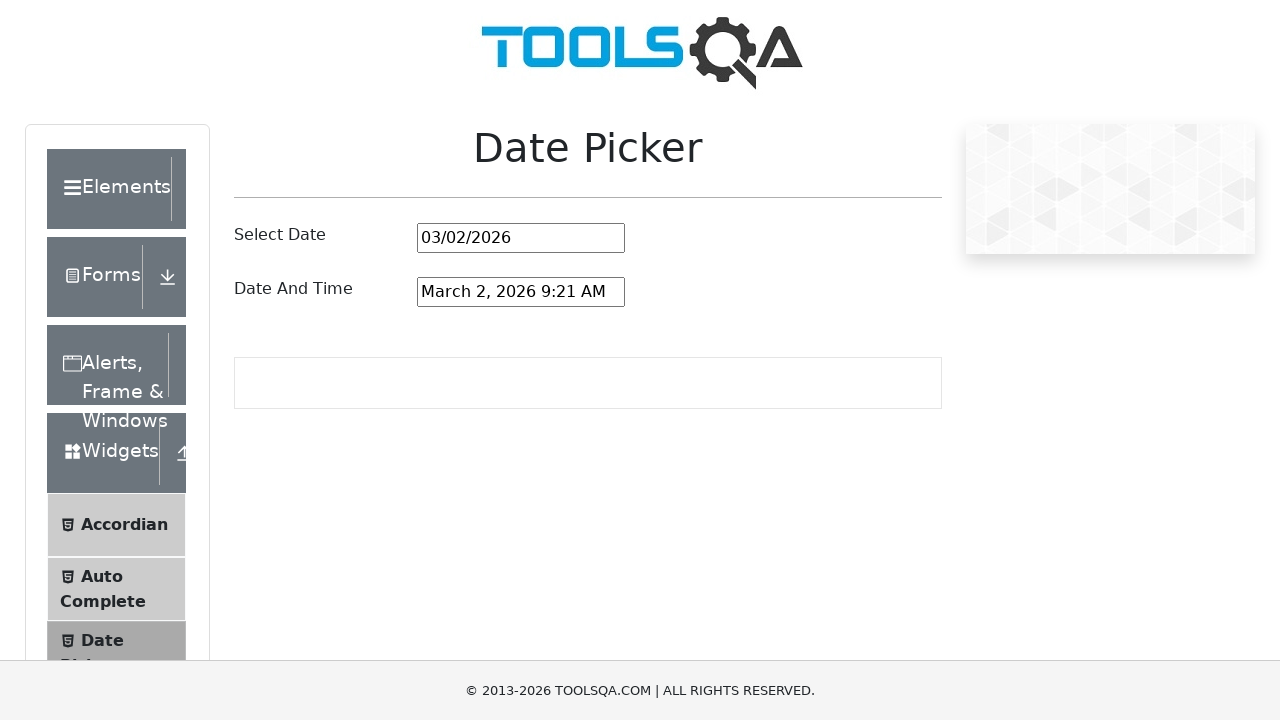

Clicked on the date picker input field at (521, 238) on #datePickerMonthYearInput
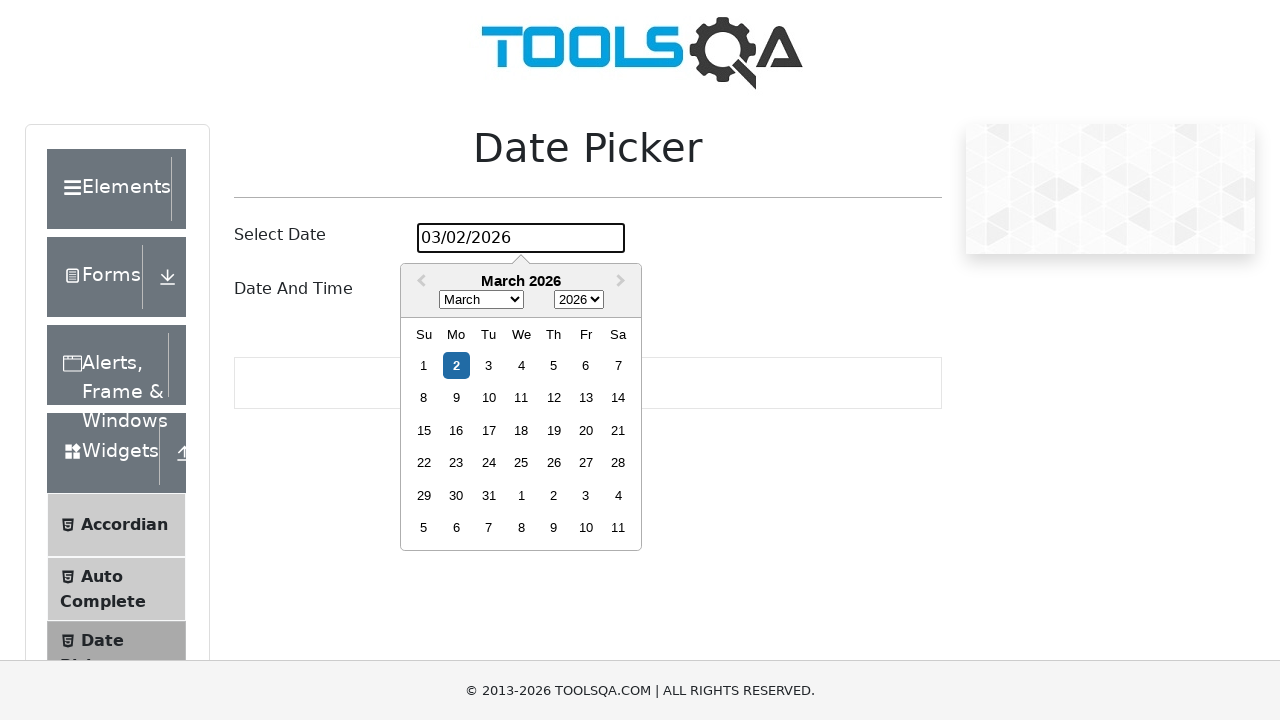

Date picker opened and month selector became visible
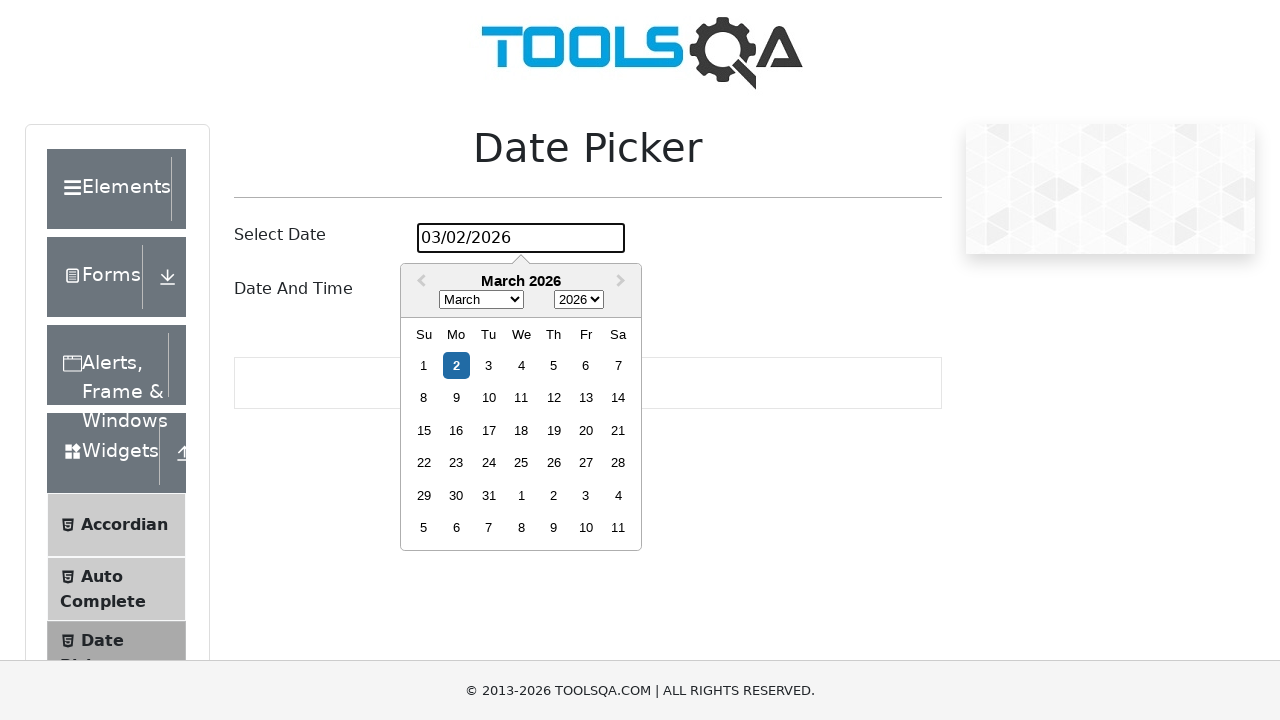

Selected July from month dropdown on .react-datepicker__month-select
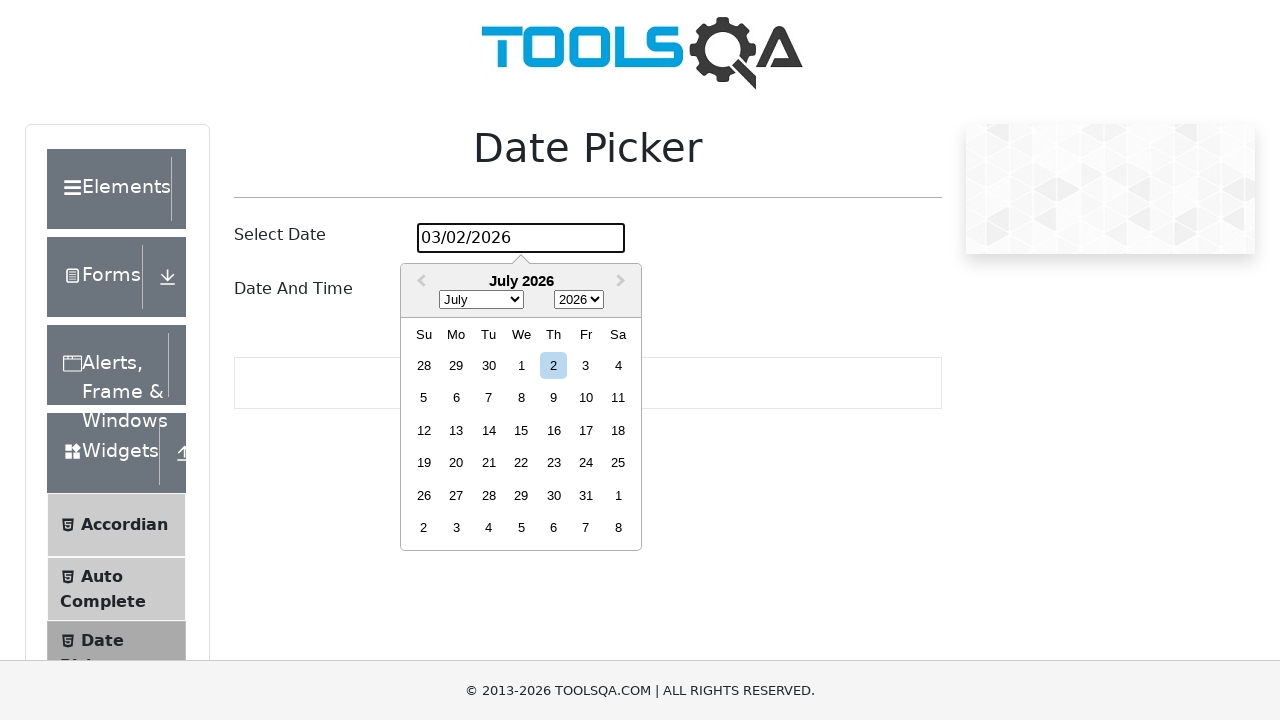

Selected 1994 from year dropdown on .react-datepicker__year-select
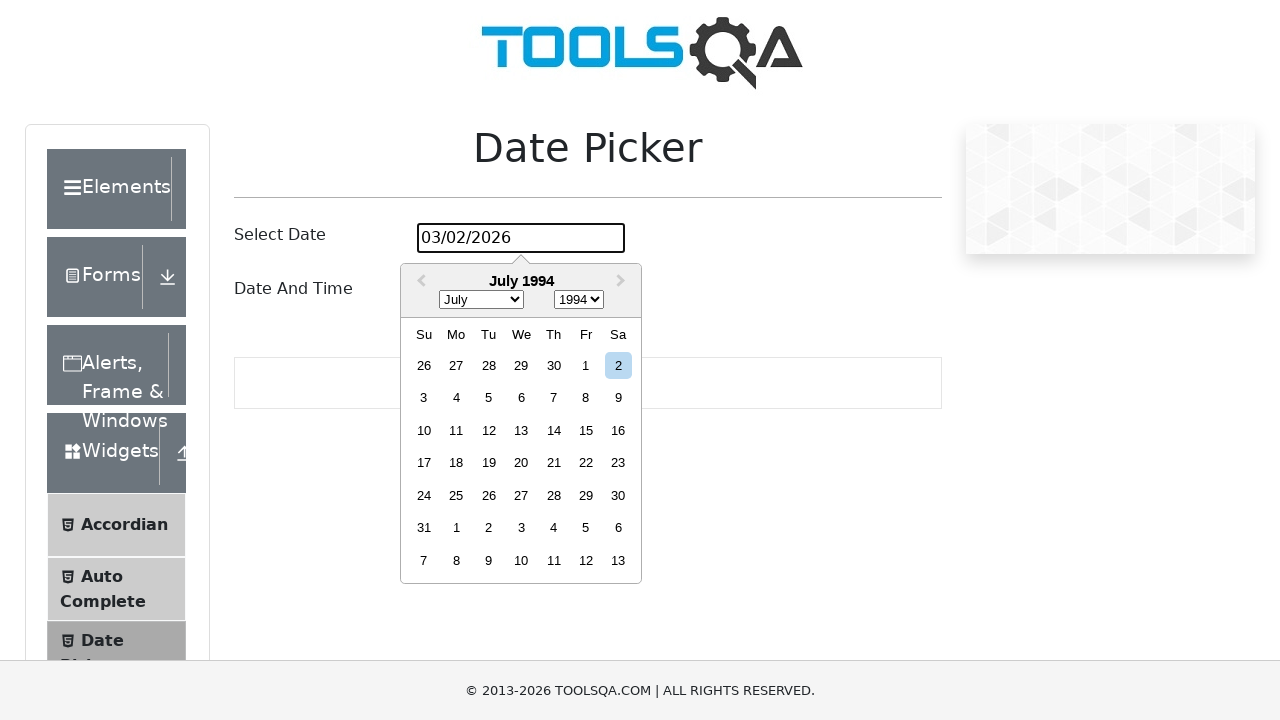

Clicked on day 27 at (456, 365) on xpath=//*[text()='27']
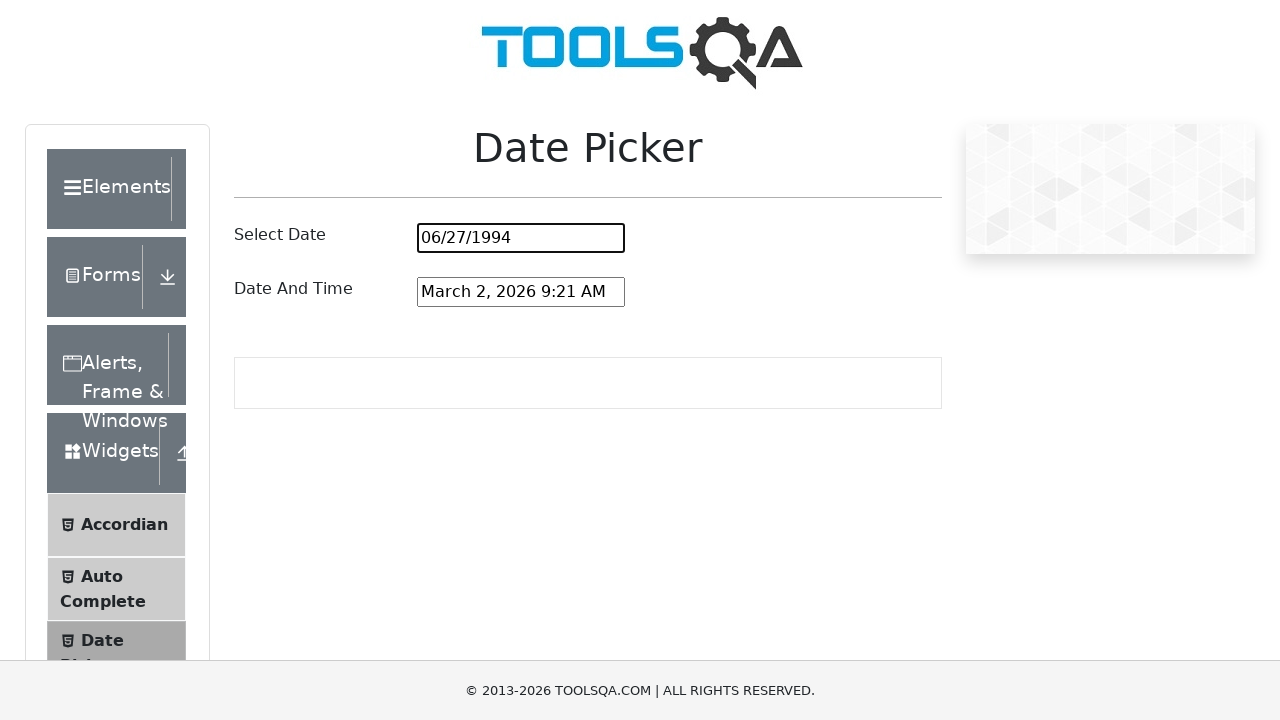

Verified date picker input field is visible after selection
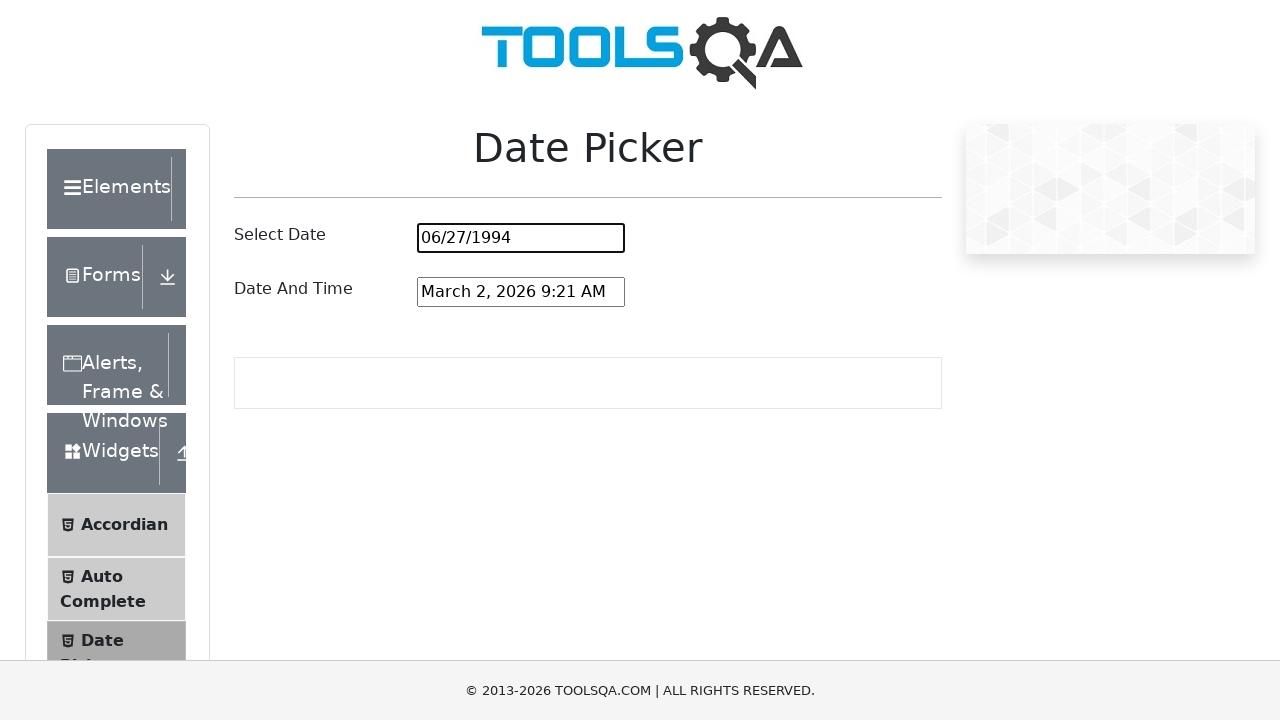

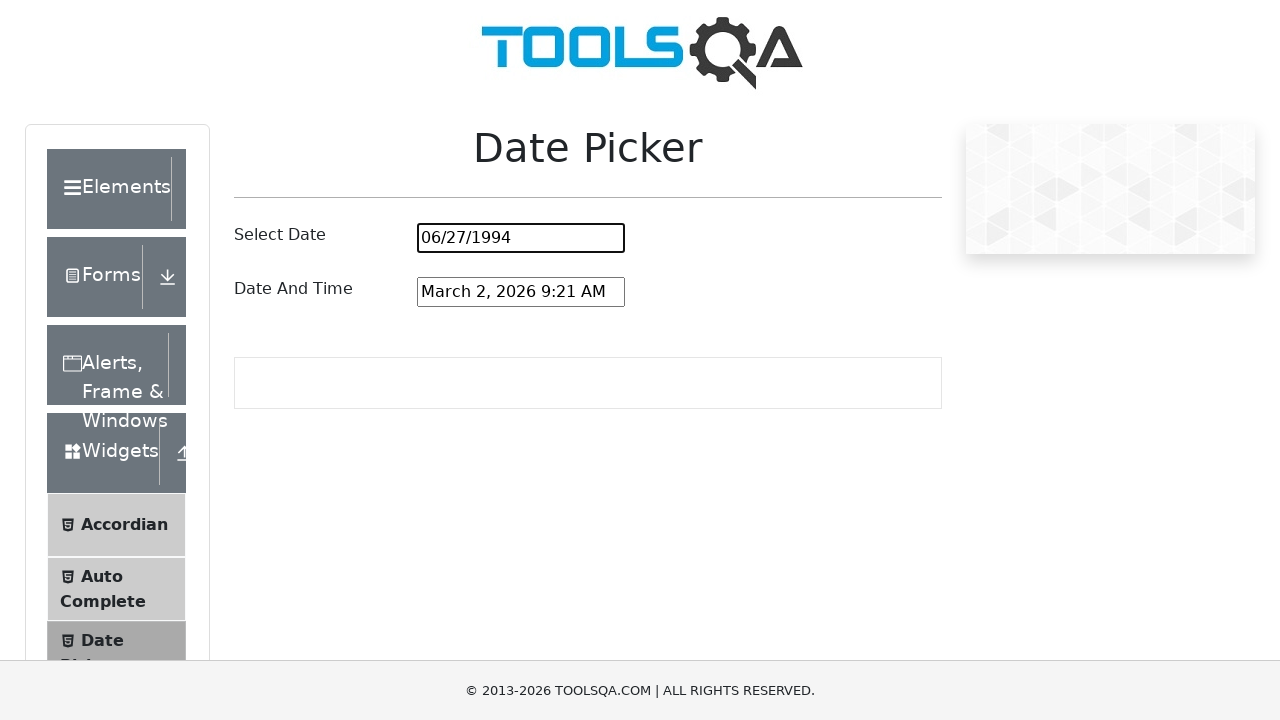